Tests that todo data persists after page reload

Starting URL: https://demo.playwright.dev/todomvc

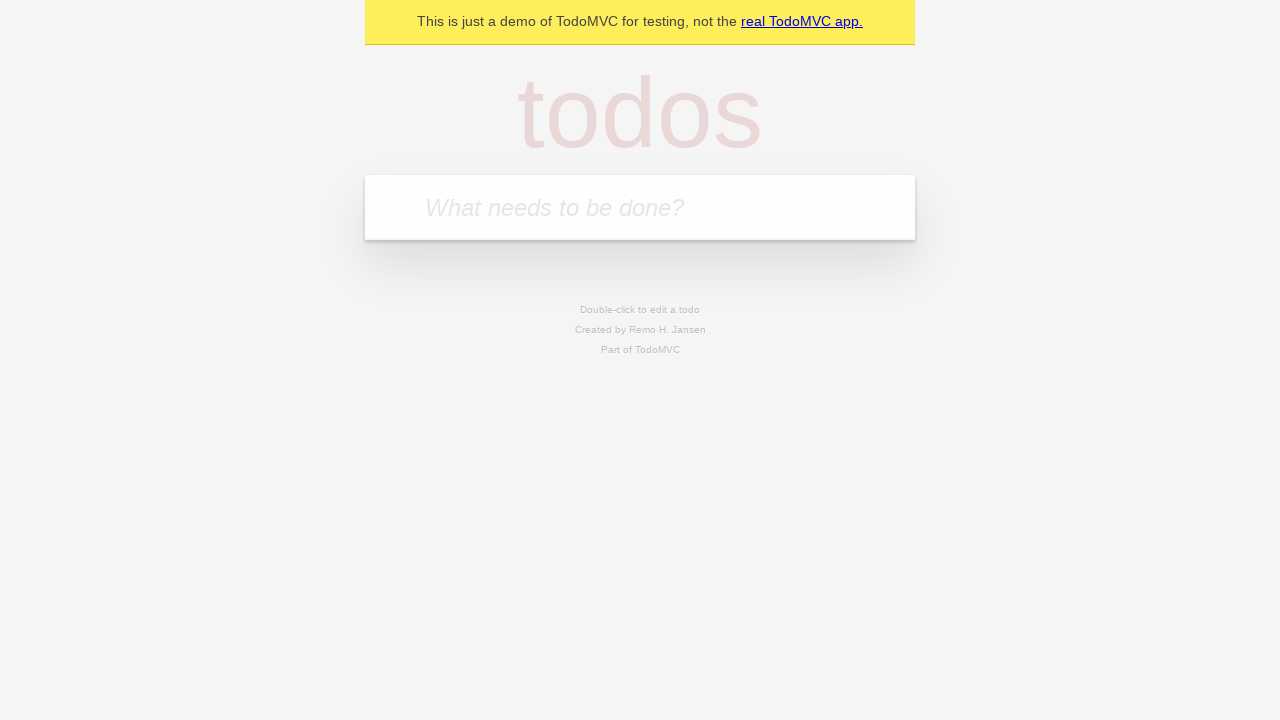

Filled todo input with 'buy some cheese' on internal:attr=[placeholder="What needs to be done?"i]
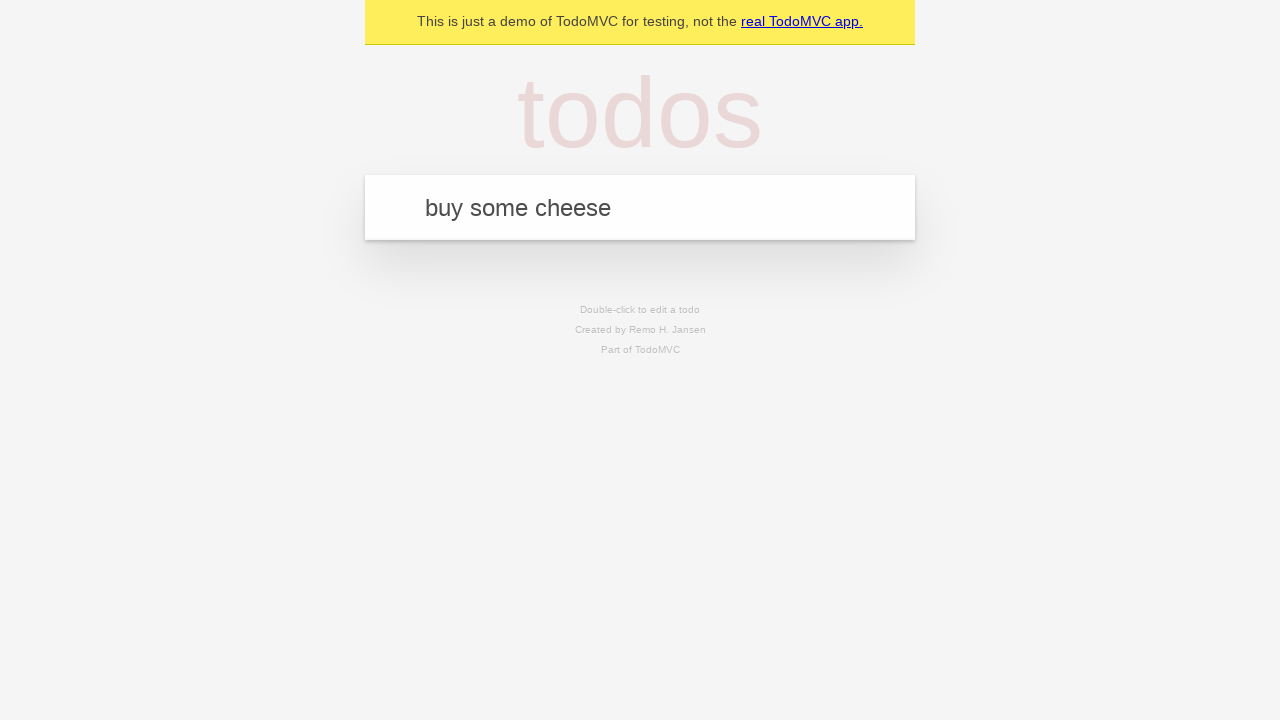

Pressed Enter to create todo 'buy some cheese' on internal:attr=[placeholder="What needs to be done?"i]
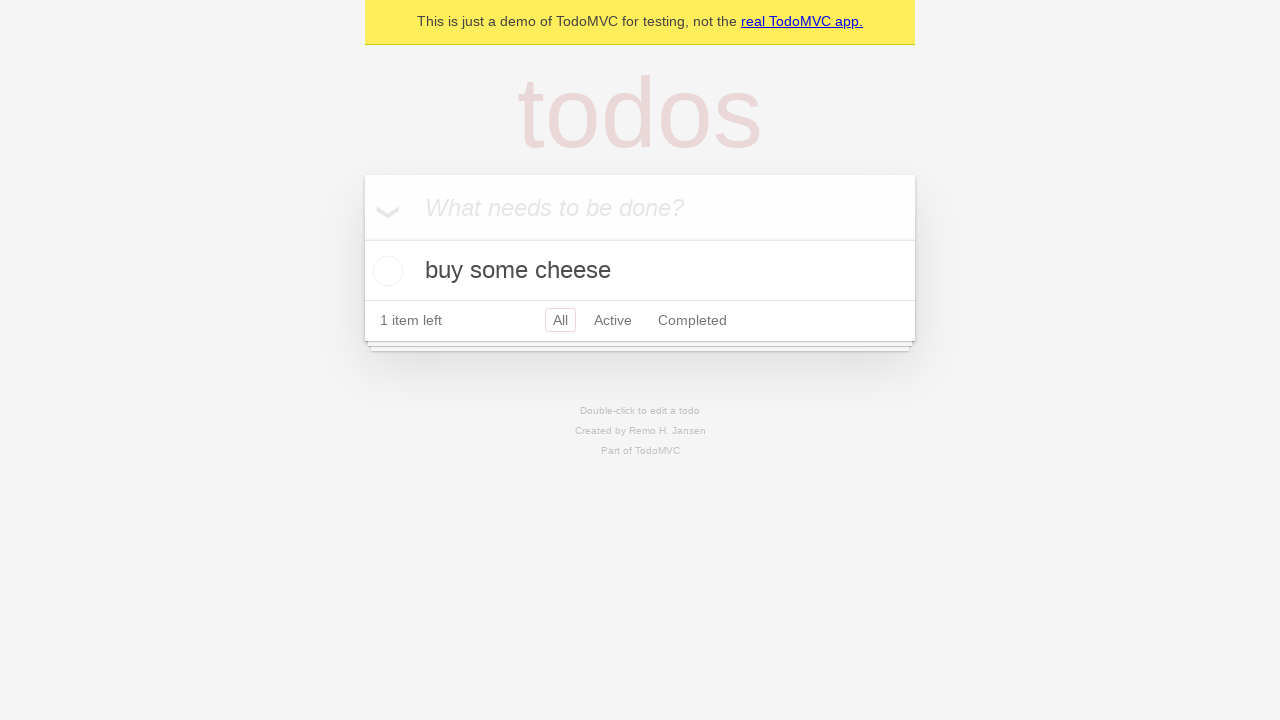

Filled todo input with 'feed the cat' on internal:attr=[placeholder="What needs to be done?"i]
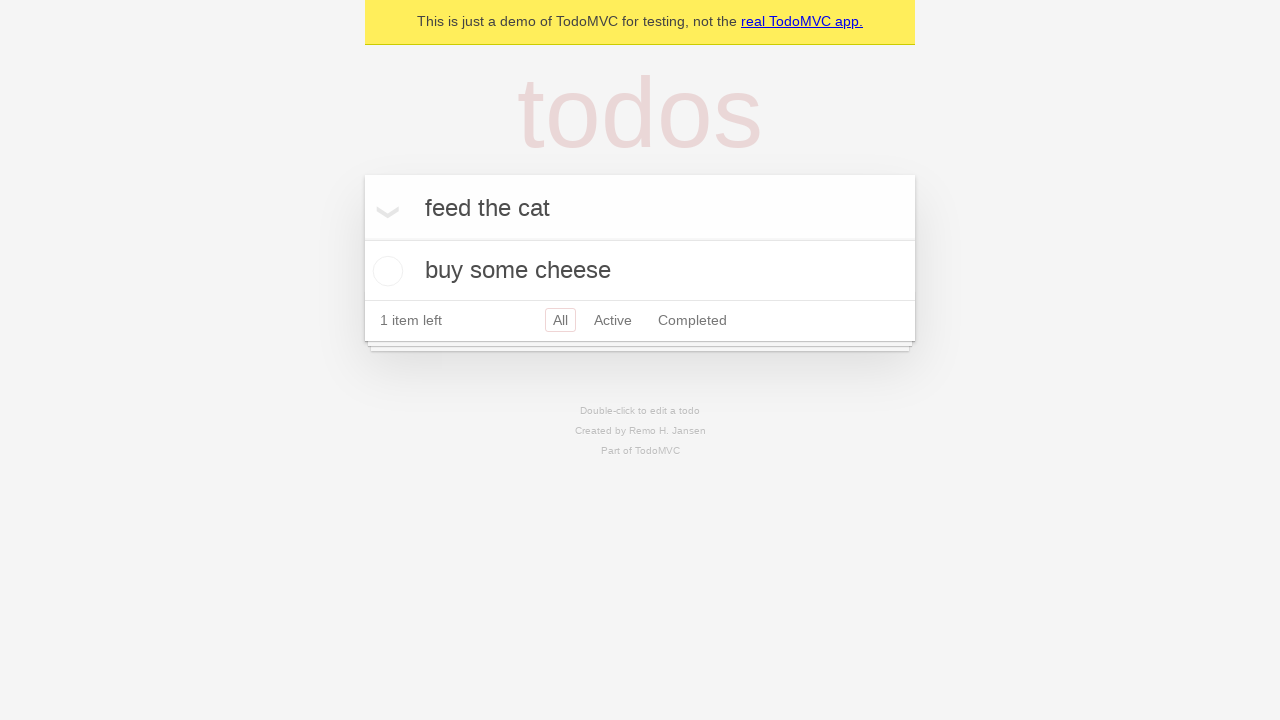

Pressed Enter to create todo 'feed the cat' on internal:attr=[placeholder="What needs to be done?"i]
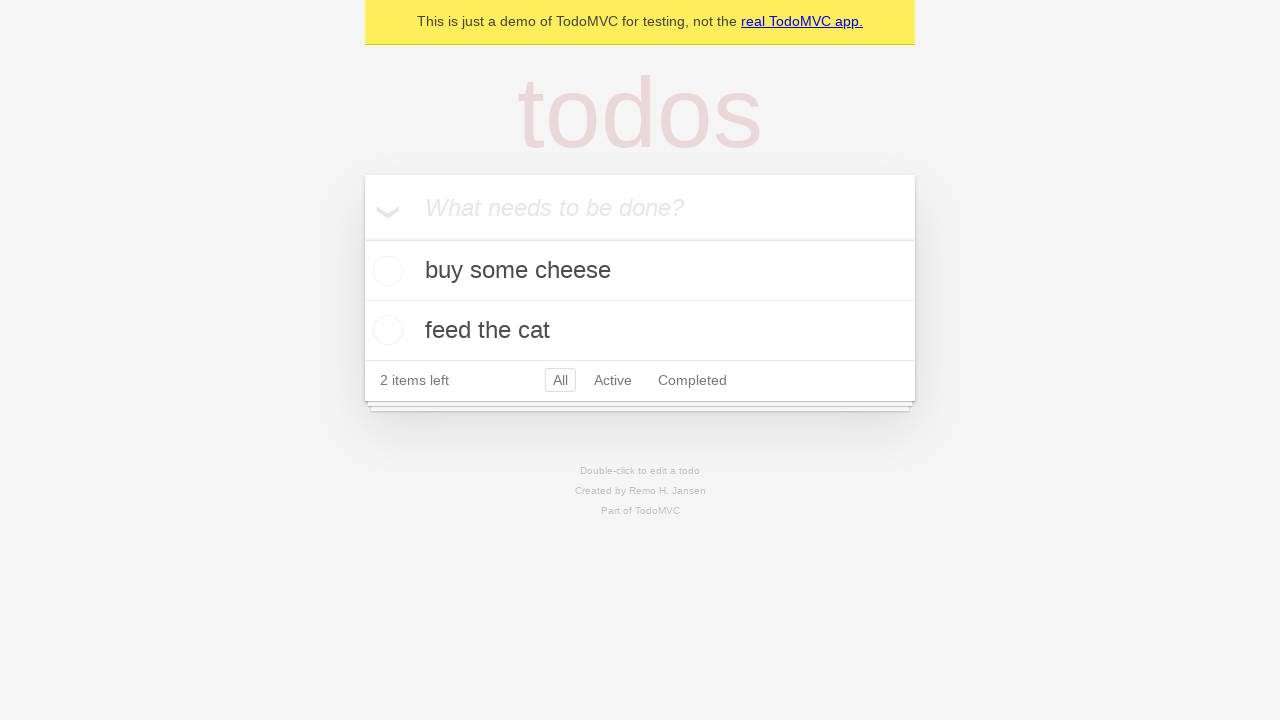

Checked the first todo item as complete at (385, 271) on internal:testid=[data-testid="todo-item"s] >> nth=0 >> internal:role=checkbox
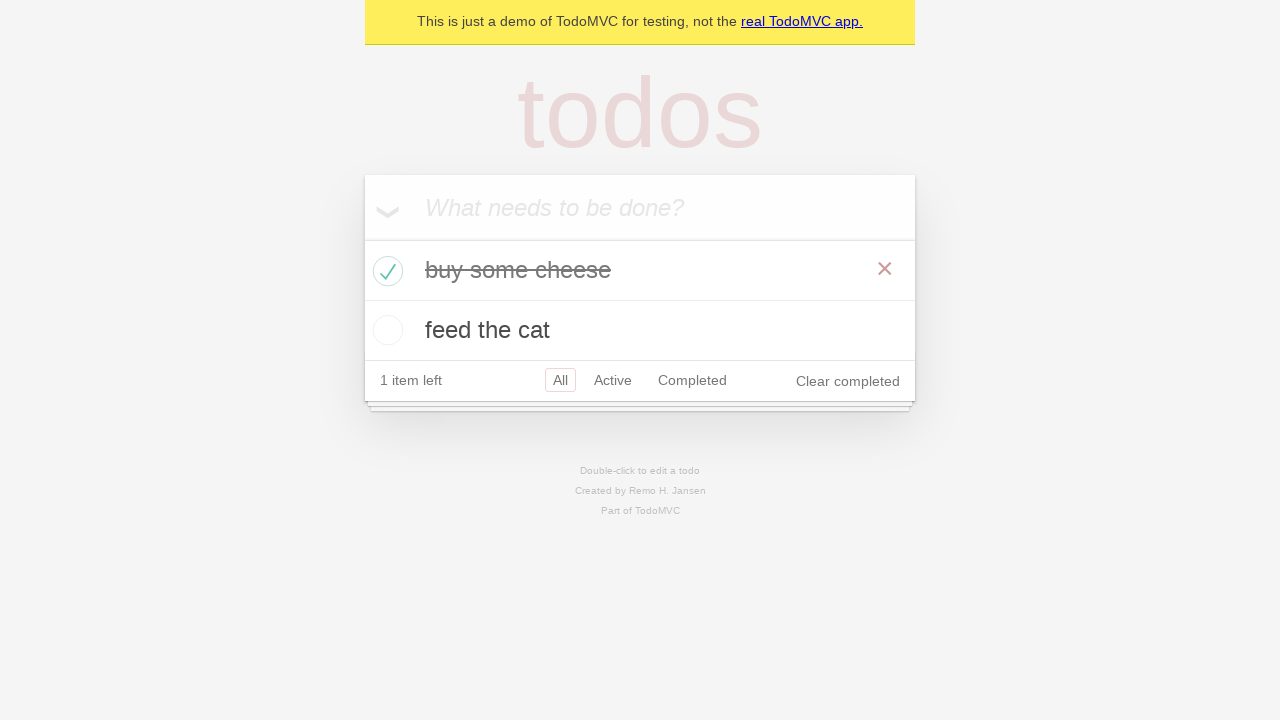

Reloaded the page to test data persistence
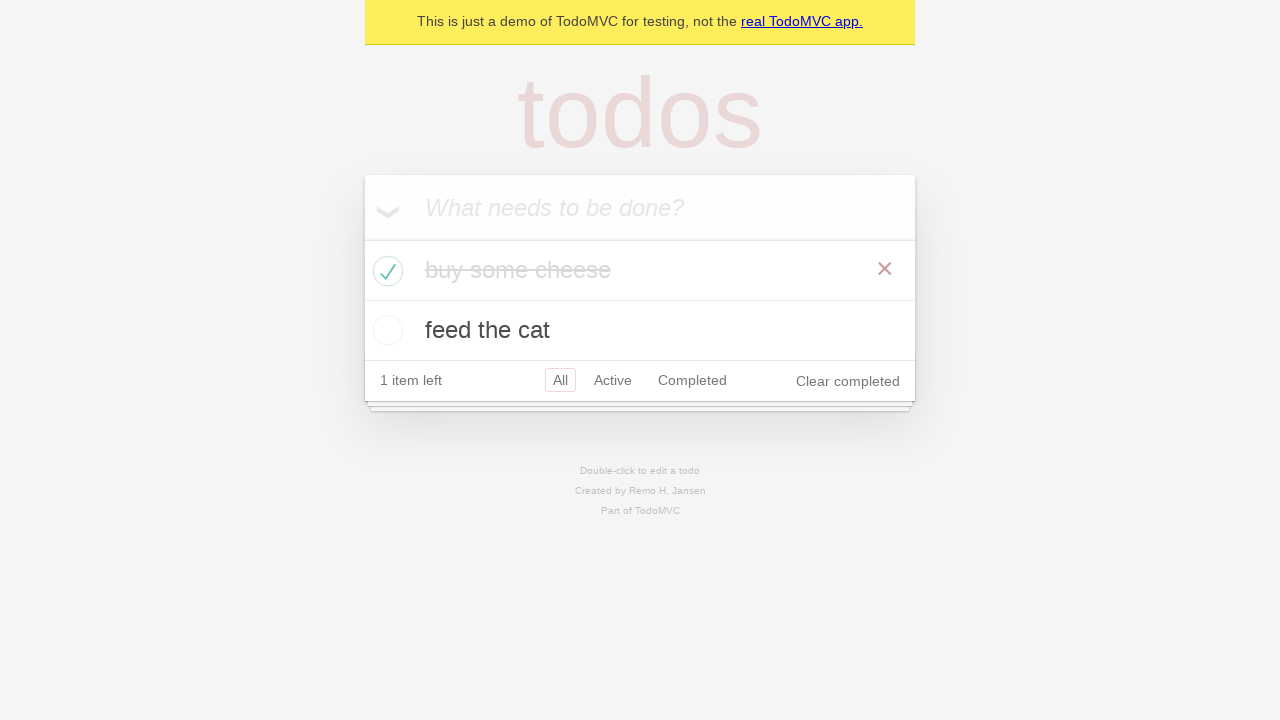

Waited for todo items to load after page reload
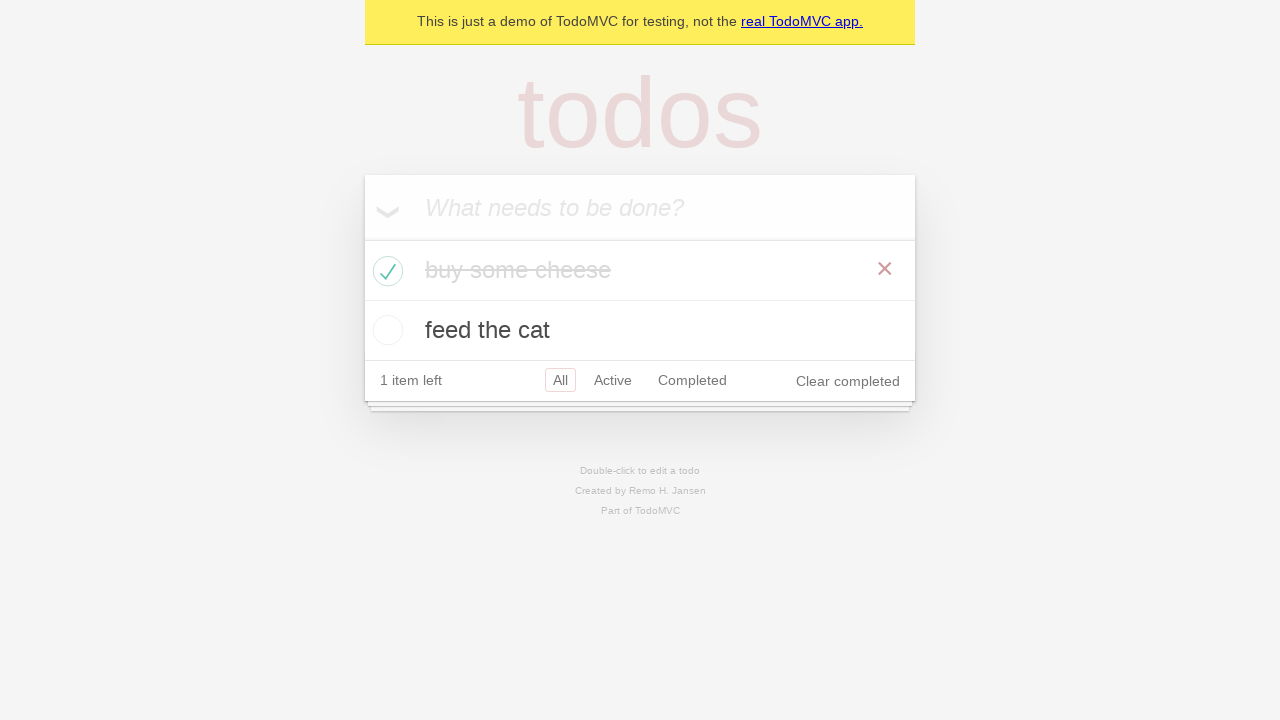

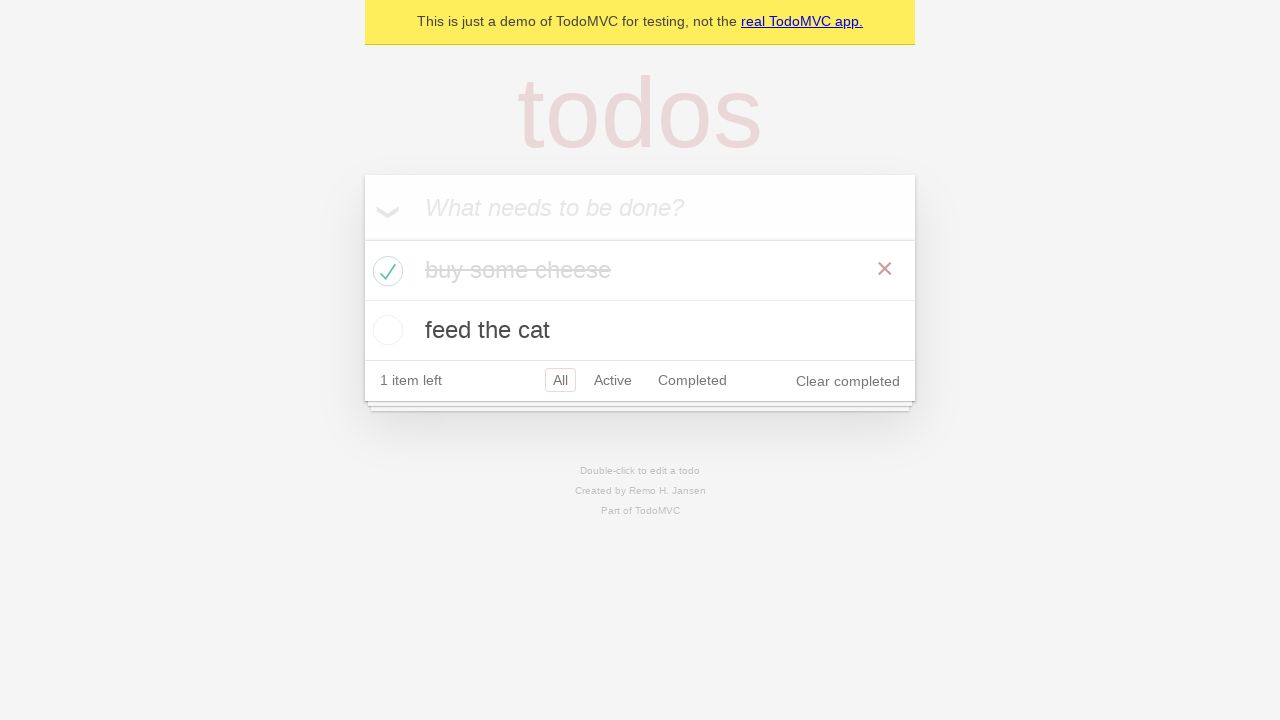